Tests drawing functionality on a signature pad by drawing a rectangle shape using mouse actions, then clearing the canvas

Starting URL: http://szimek.github.io/signature_pad/

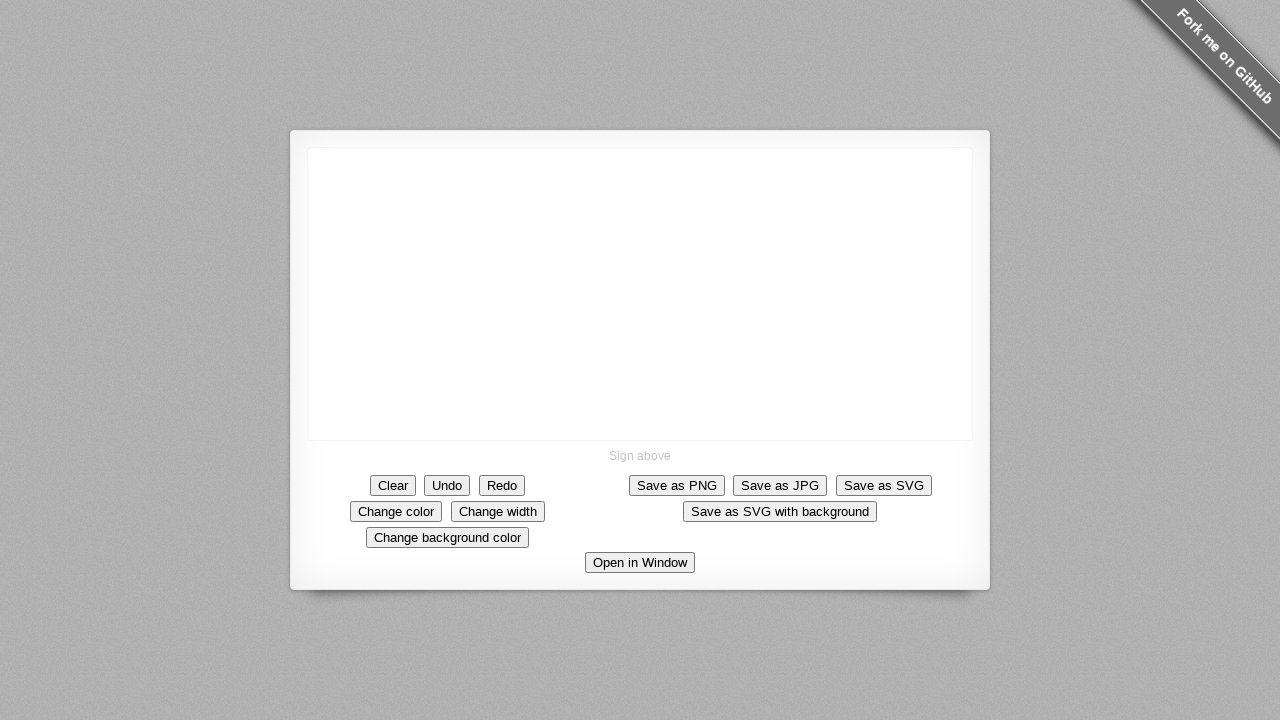

Located canvas element for drawing
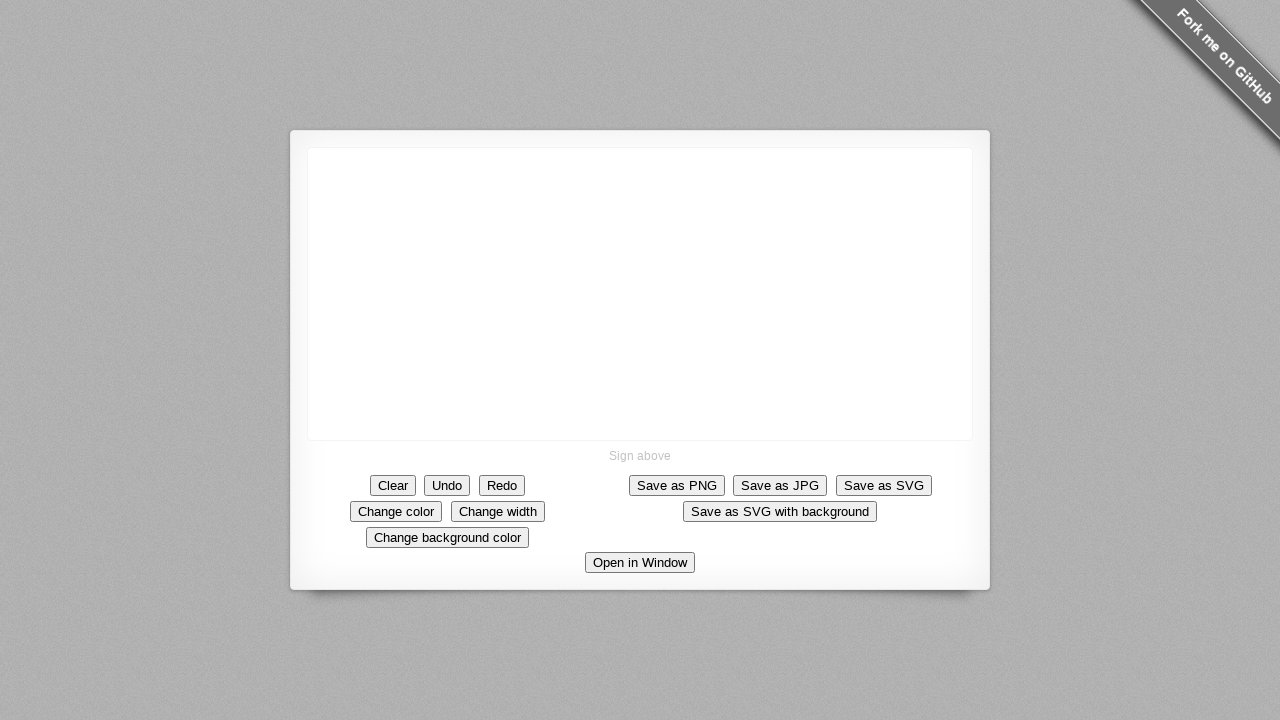

Retrieved canvas bounding box
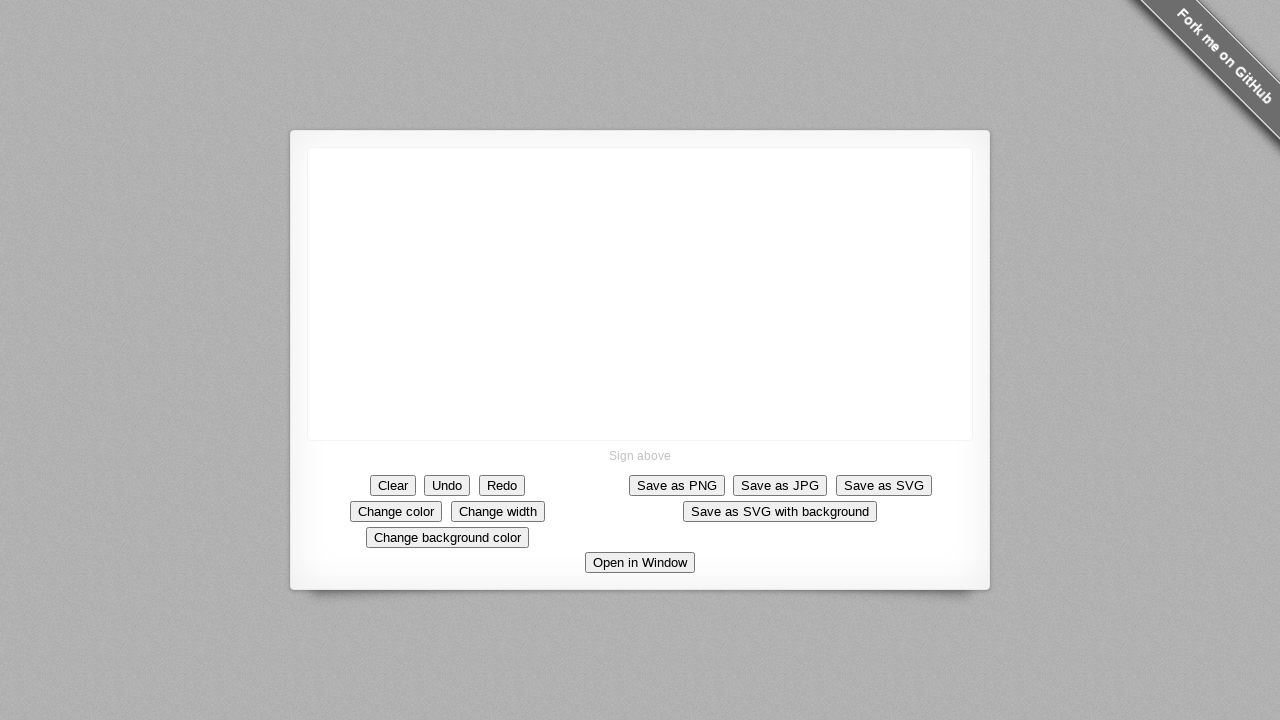

Moved mouse to starting position on canvas at (358, 198)
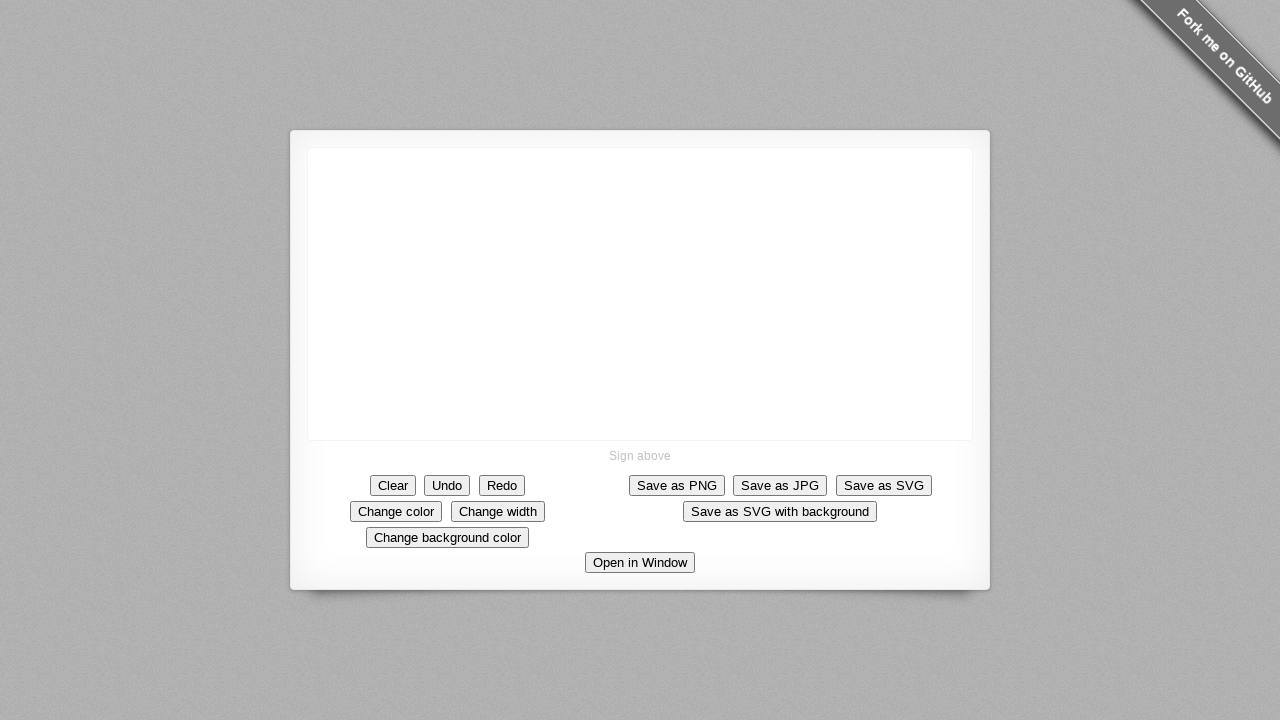

Pressed mouse button down to begin drawing at (358, 198)
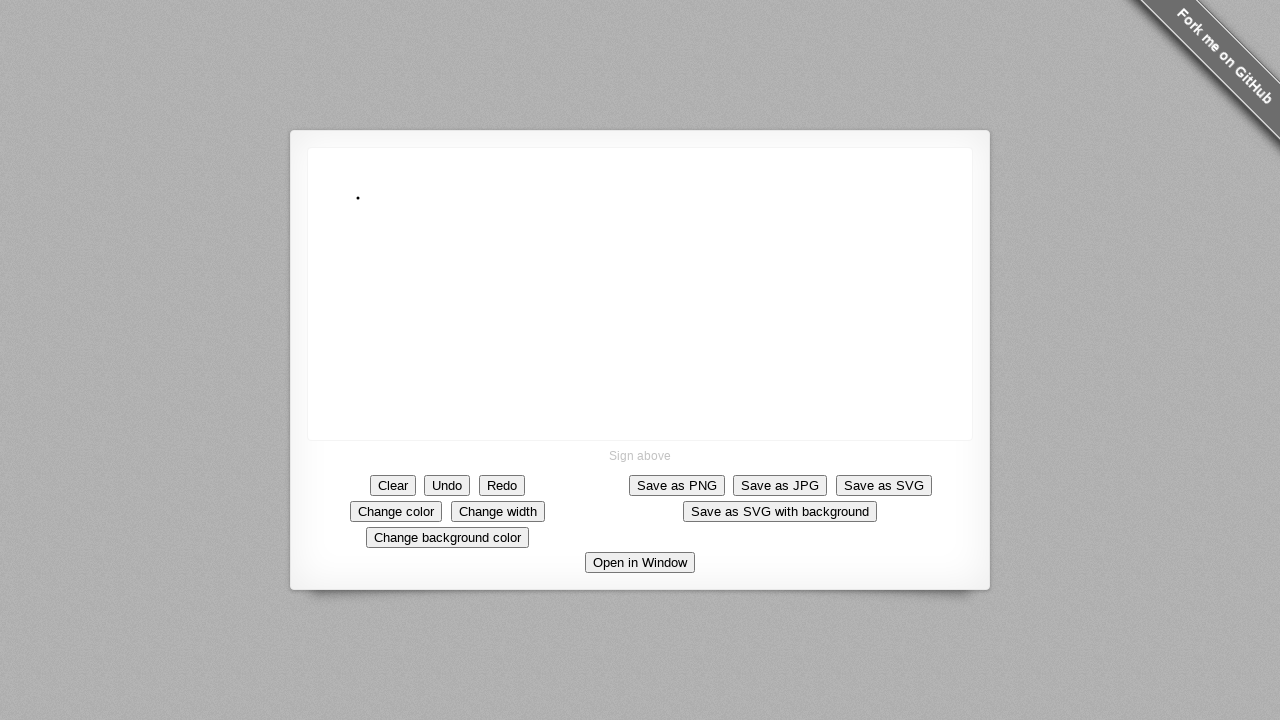

Drew horizontal line to the right at (458, 198)
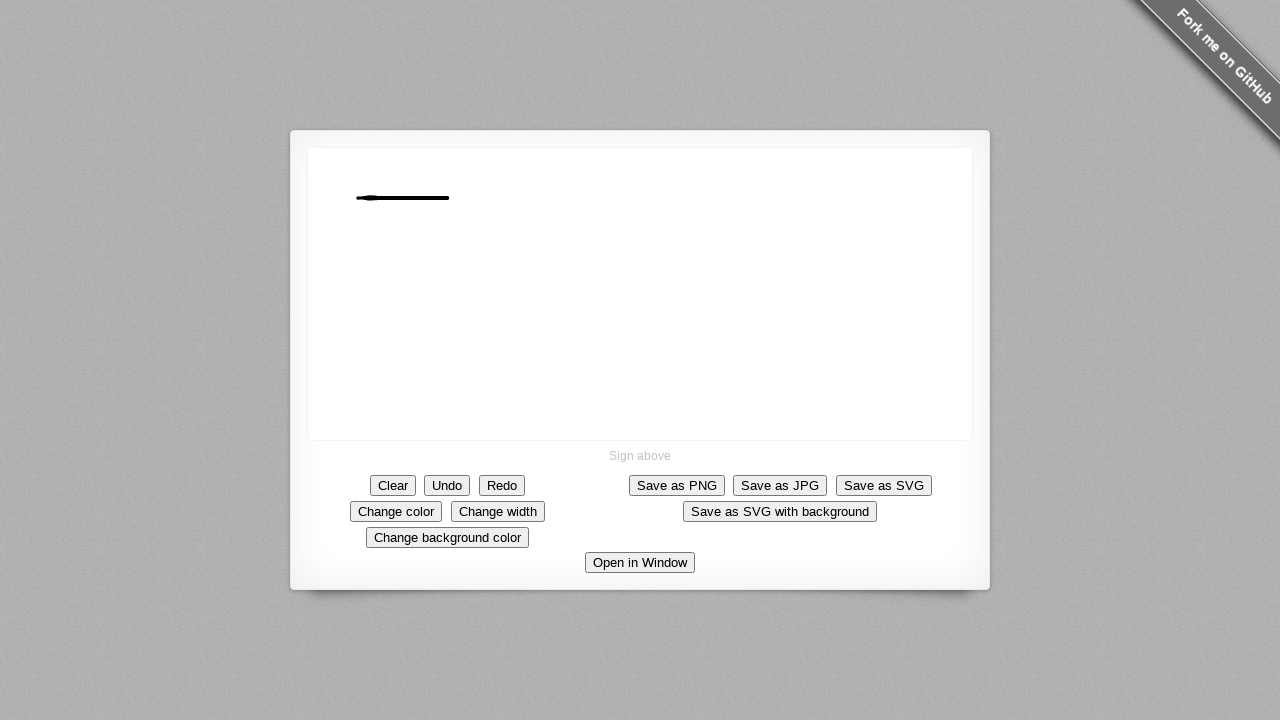

Drew vertical line downward at (458, 298)
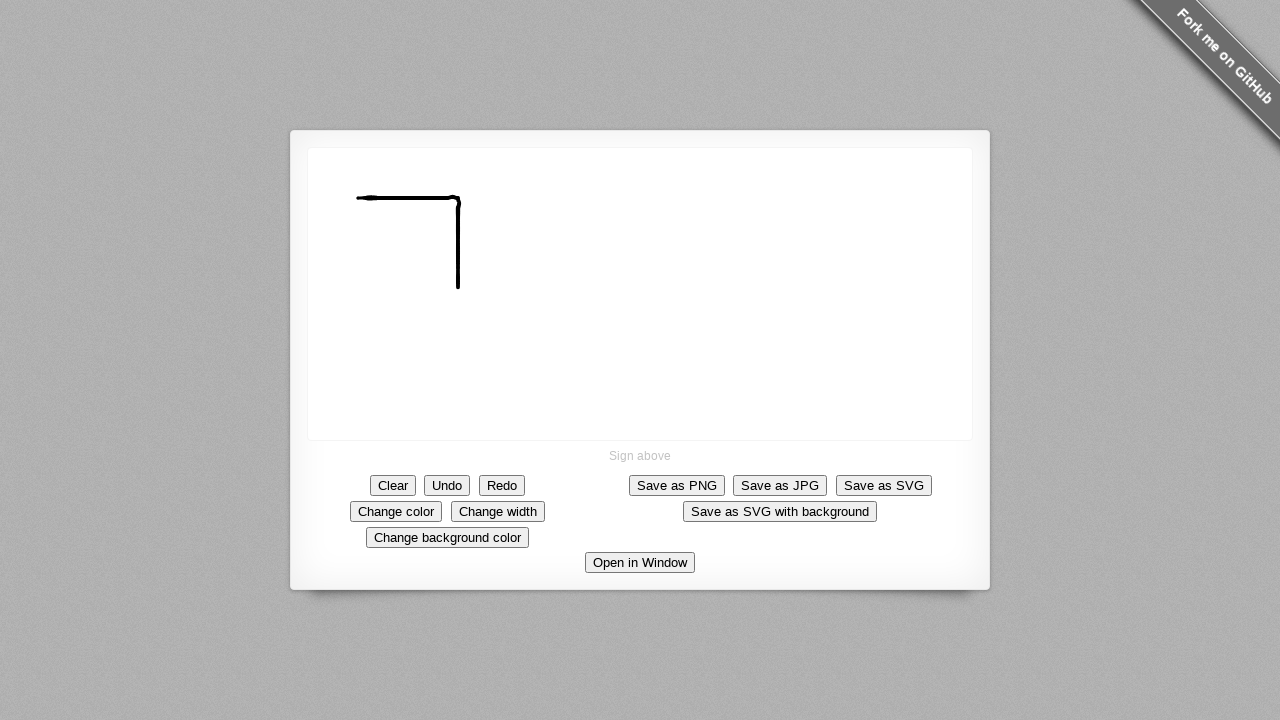

Drew horizontal line to the left at (358, 298)
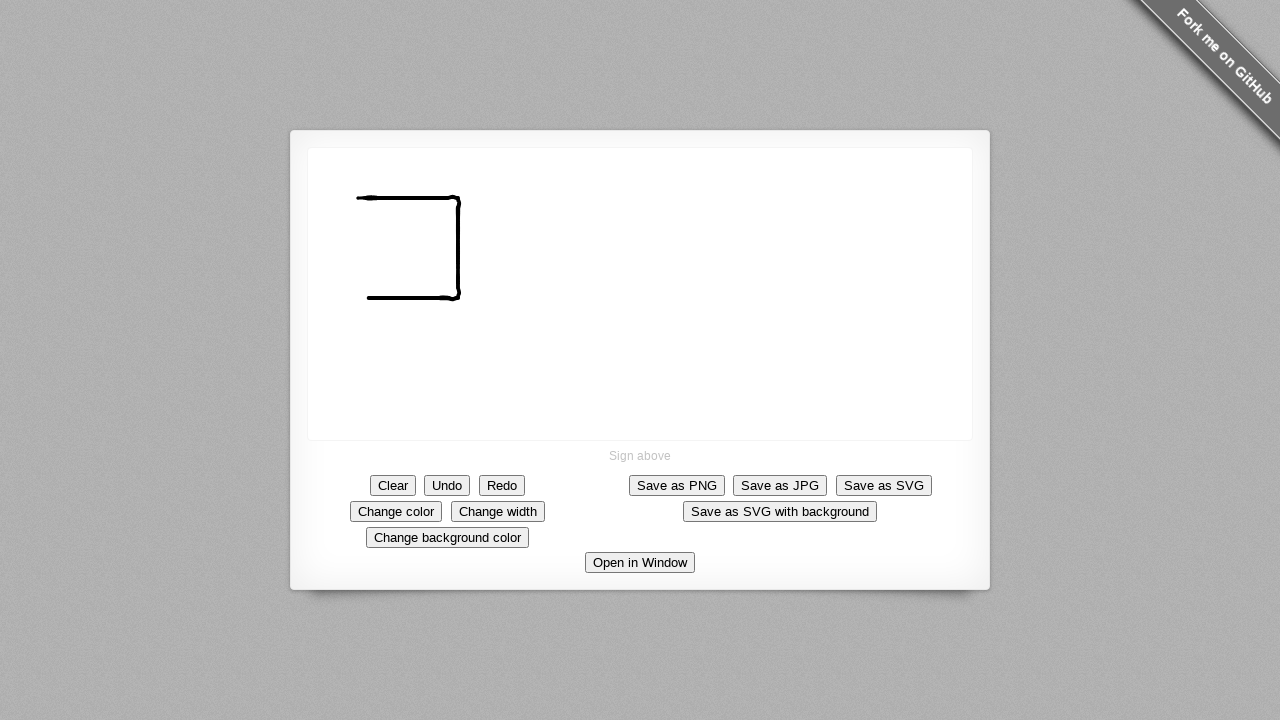

Drew vertical line upward to close the rectangle at (358, 188)
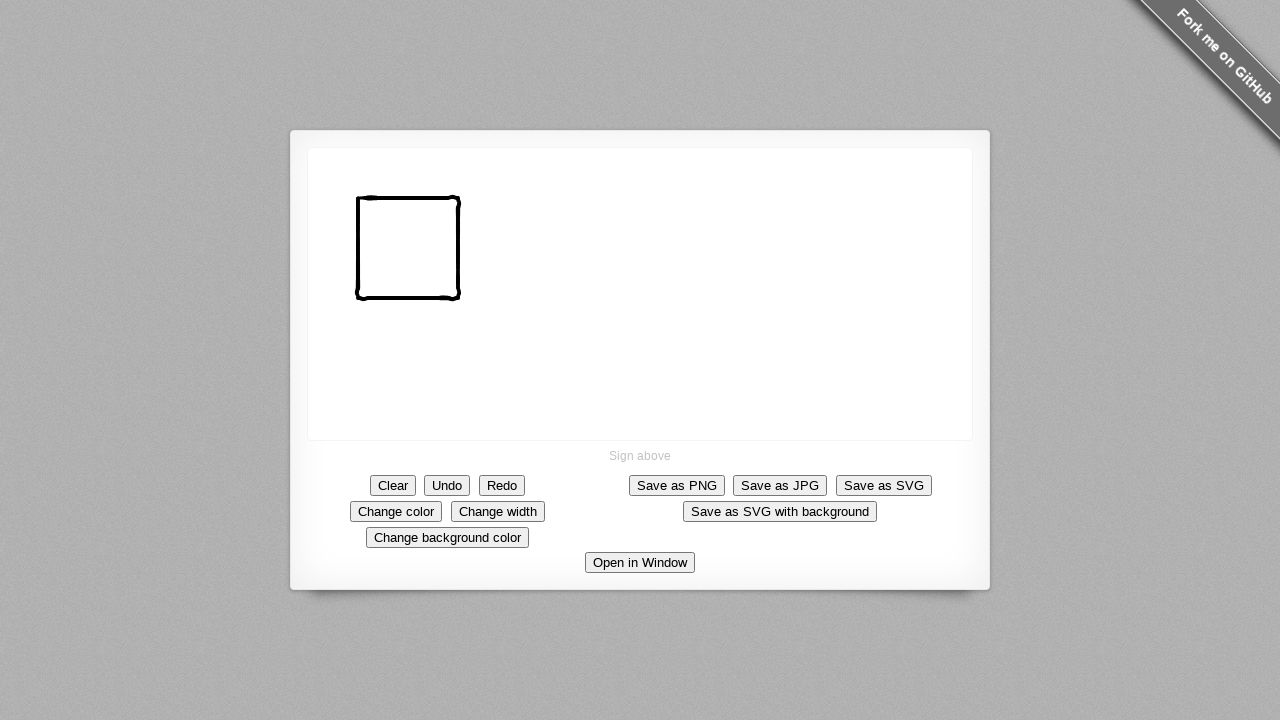

Released mouse button to complete rectangle drawing at (358, 188)
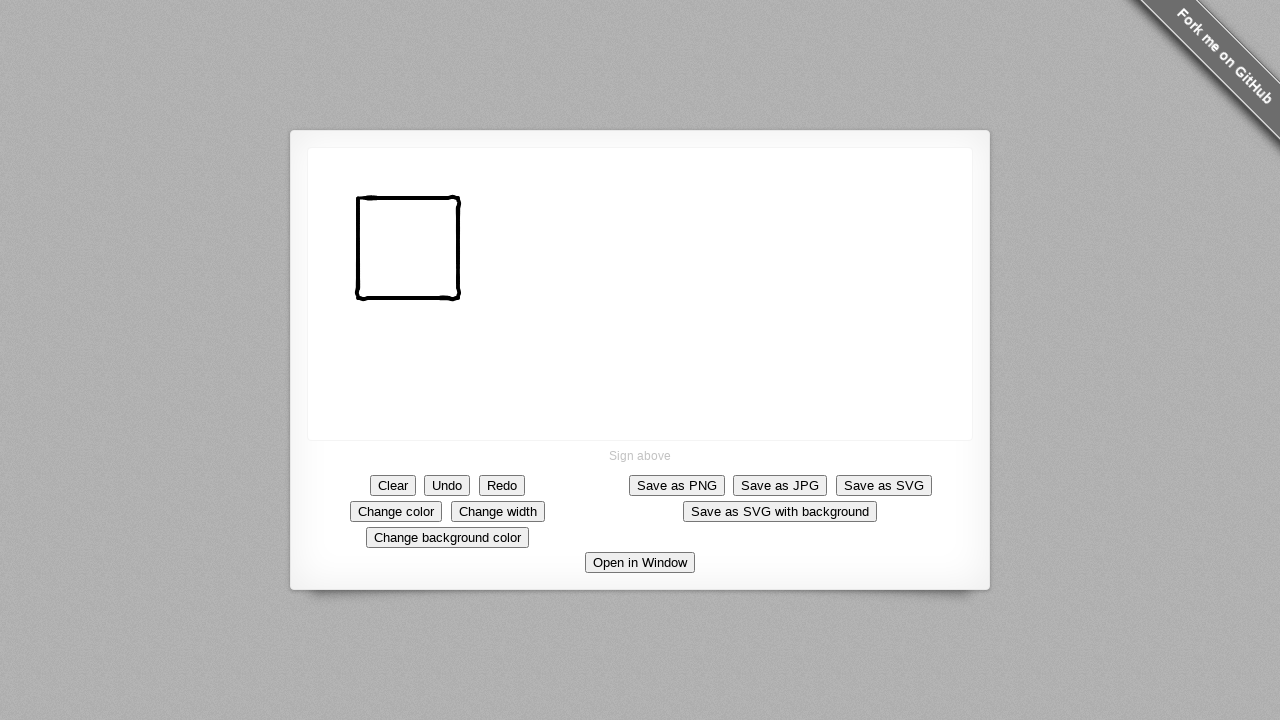

Clicked Clear button to erase the drawing at (393, 485) on button:has-text('Clear')
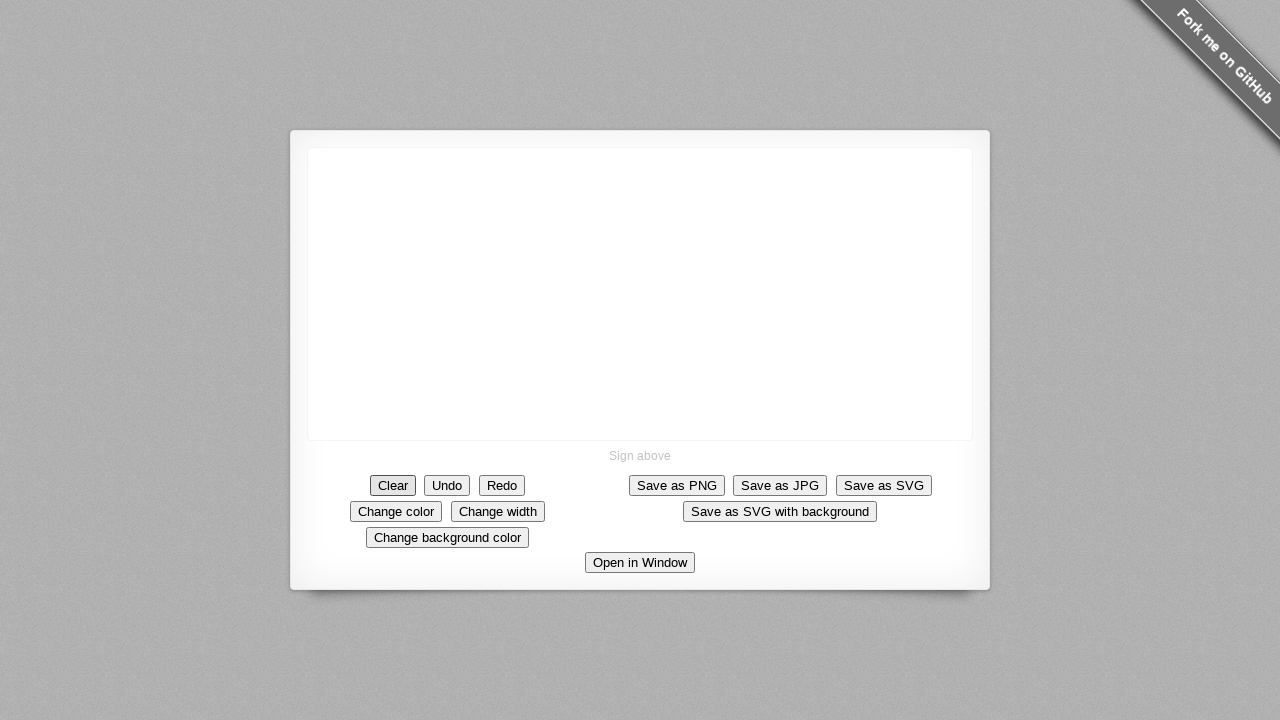

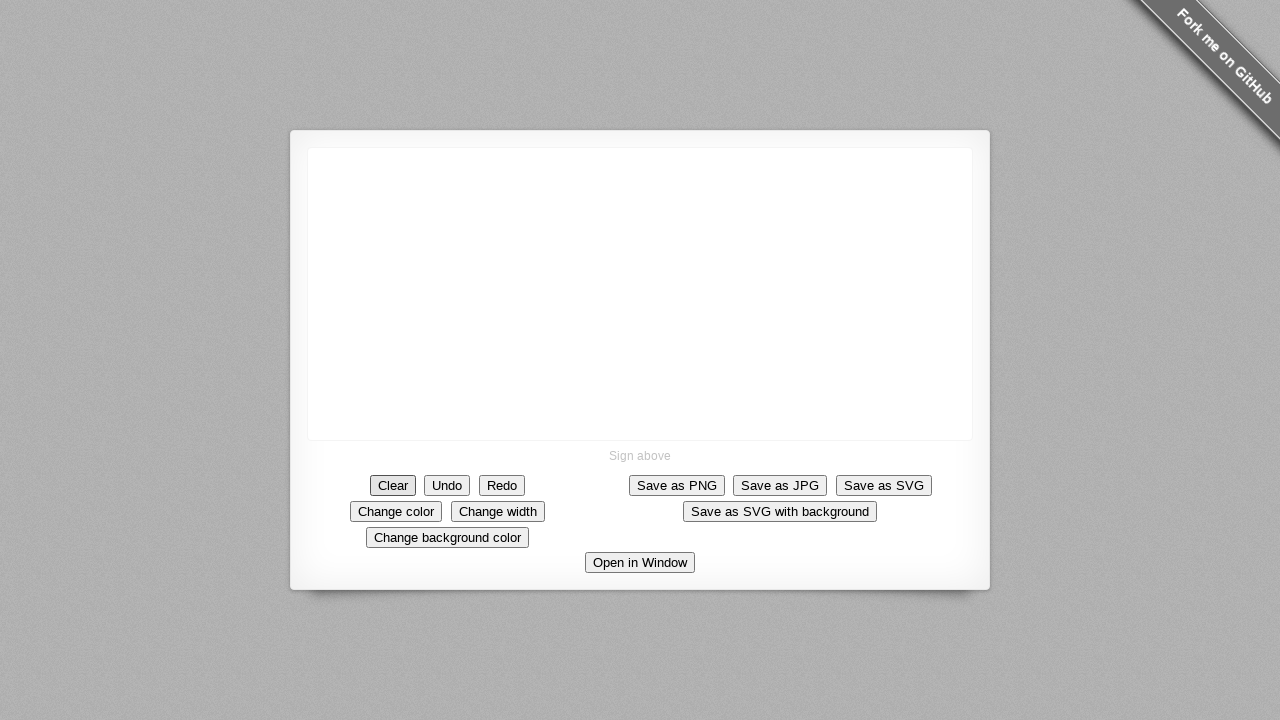